Tests searching in a book PWA application by navigating through Shadow DOM elements to locate and fill the search input field

Starting URL: https://books-pwakit.appspot.com/

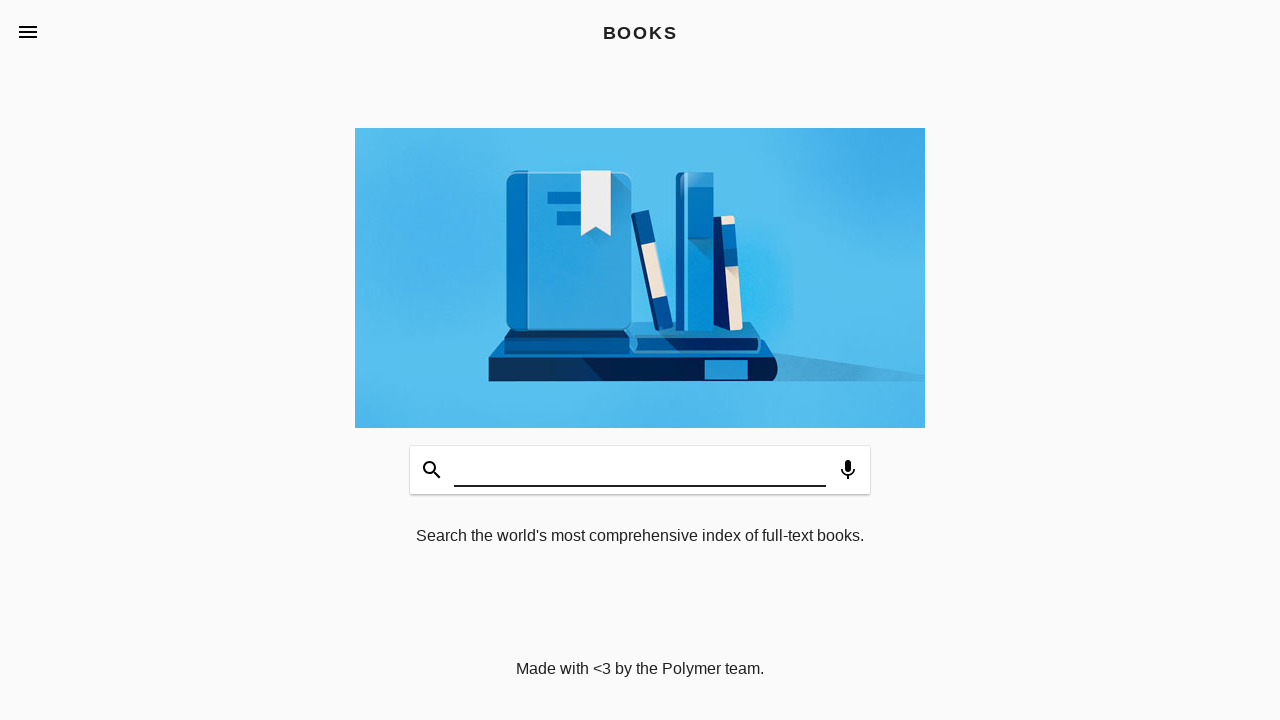

Waited 5 seconds for page to load completely
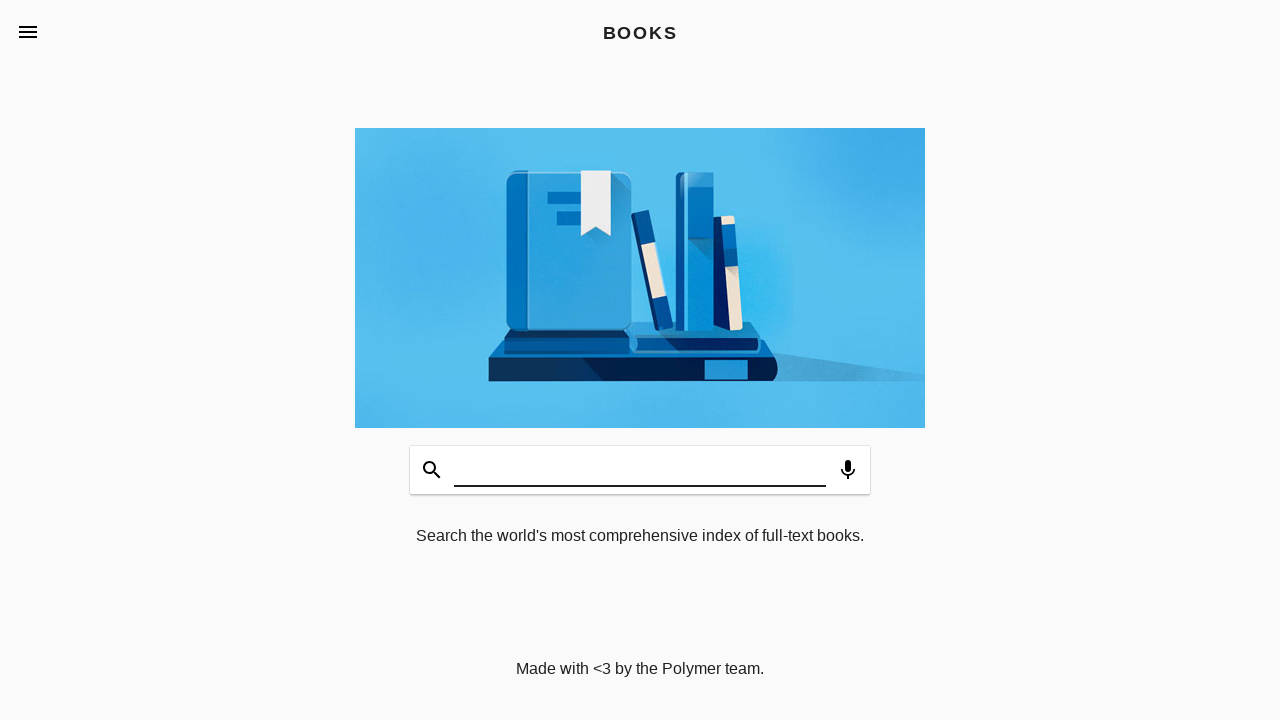

Located book-app shadow host element
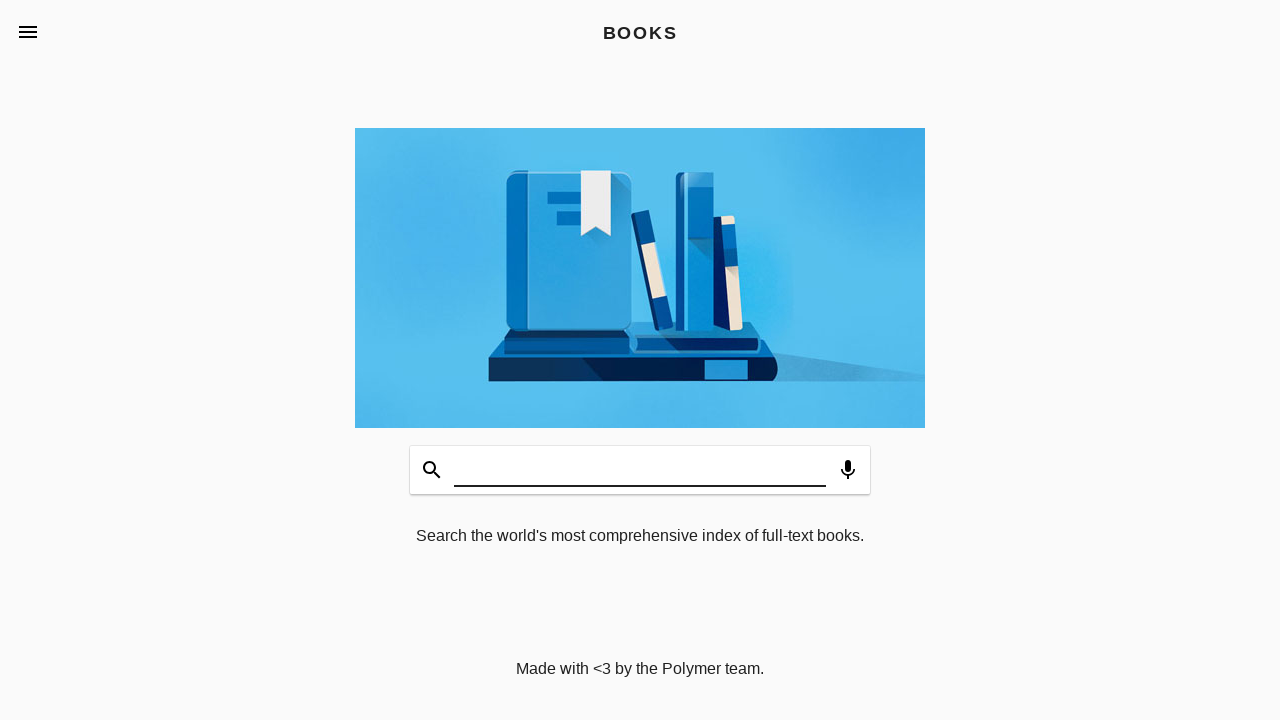

Retrieved shadow root from book-app element
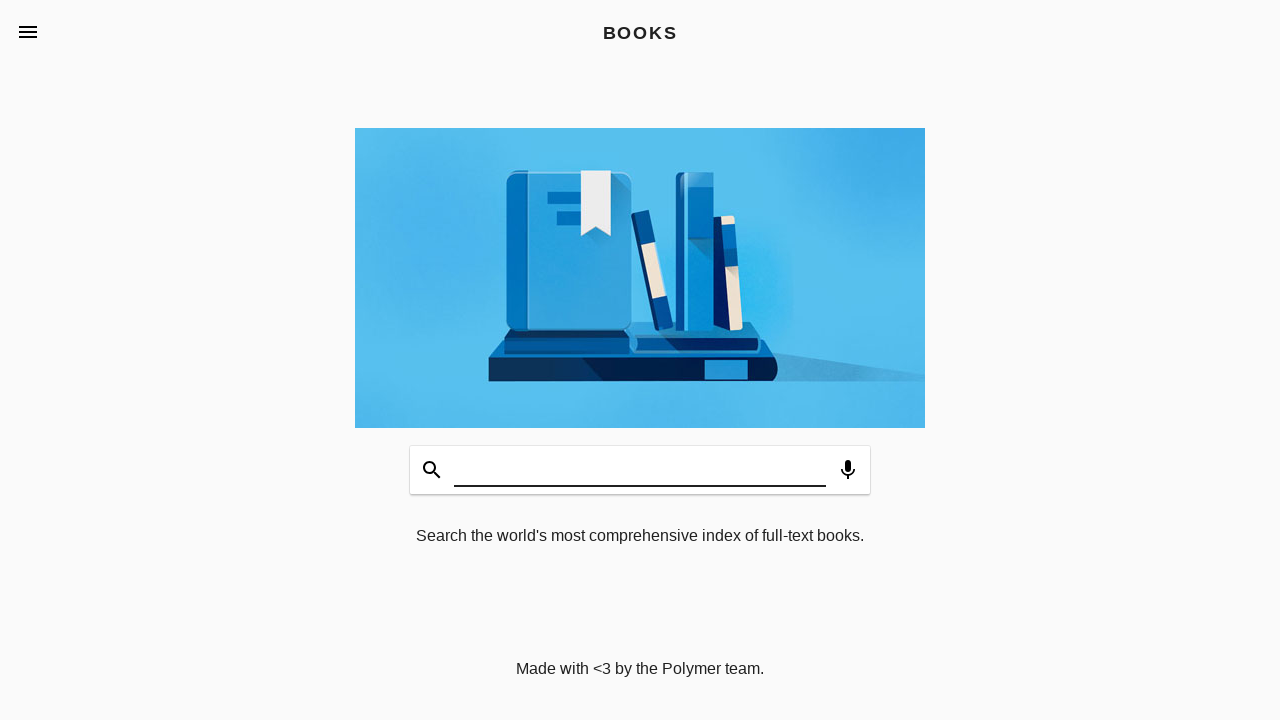

Navigated through Shadow DOM hierarchy and filled search input field with 'testing'
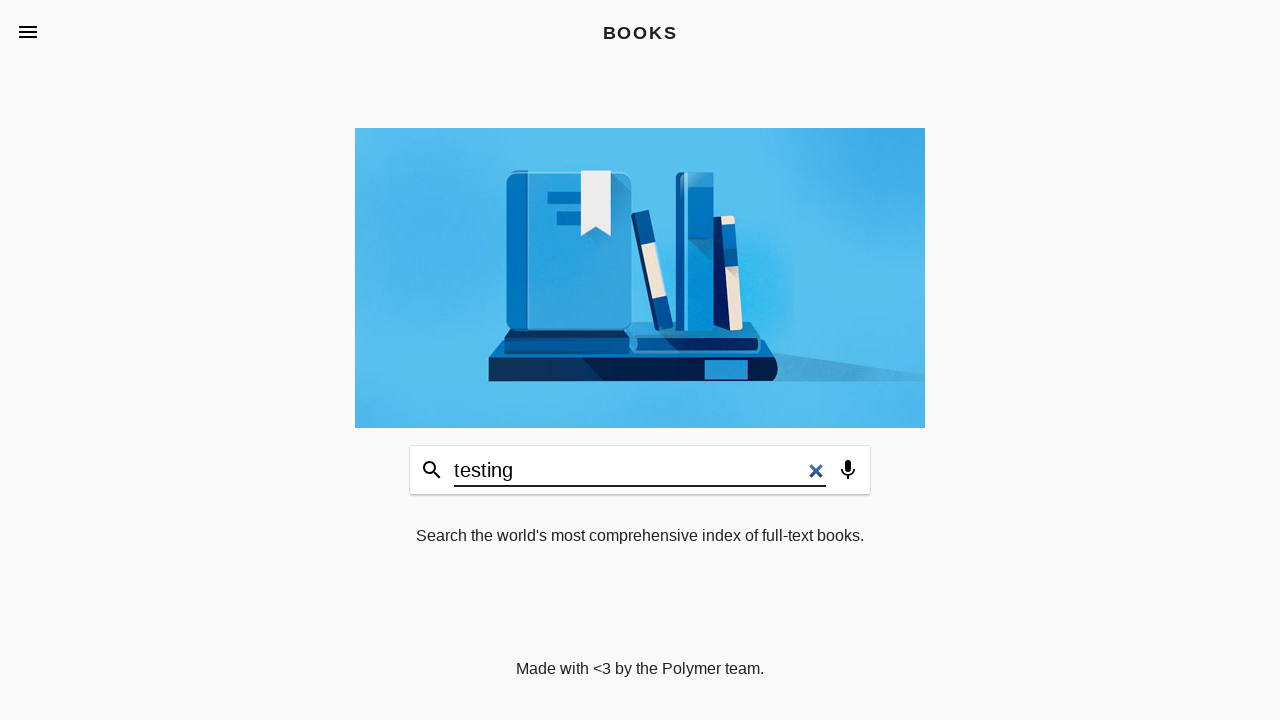

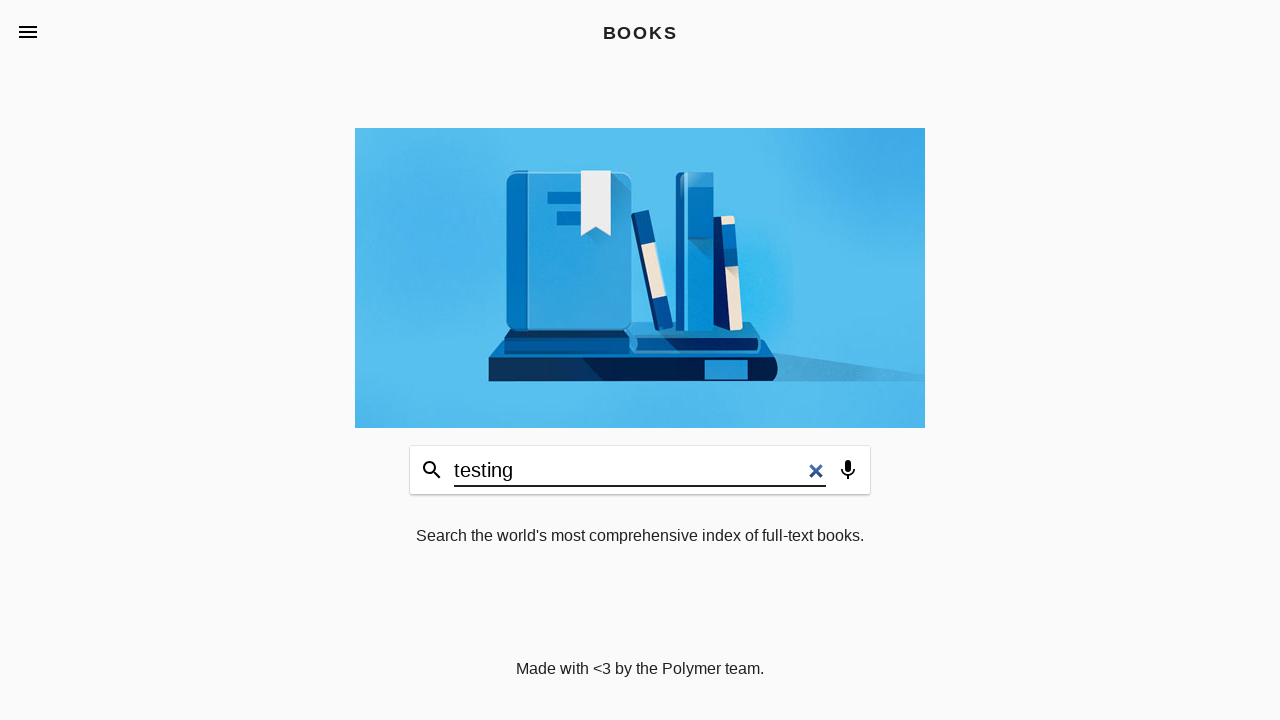